Tests button interaction by performing a double-click action on the right-click button element on the DemoQA buttons page

Starting URL: https://demoqa.com/buttons

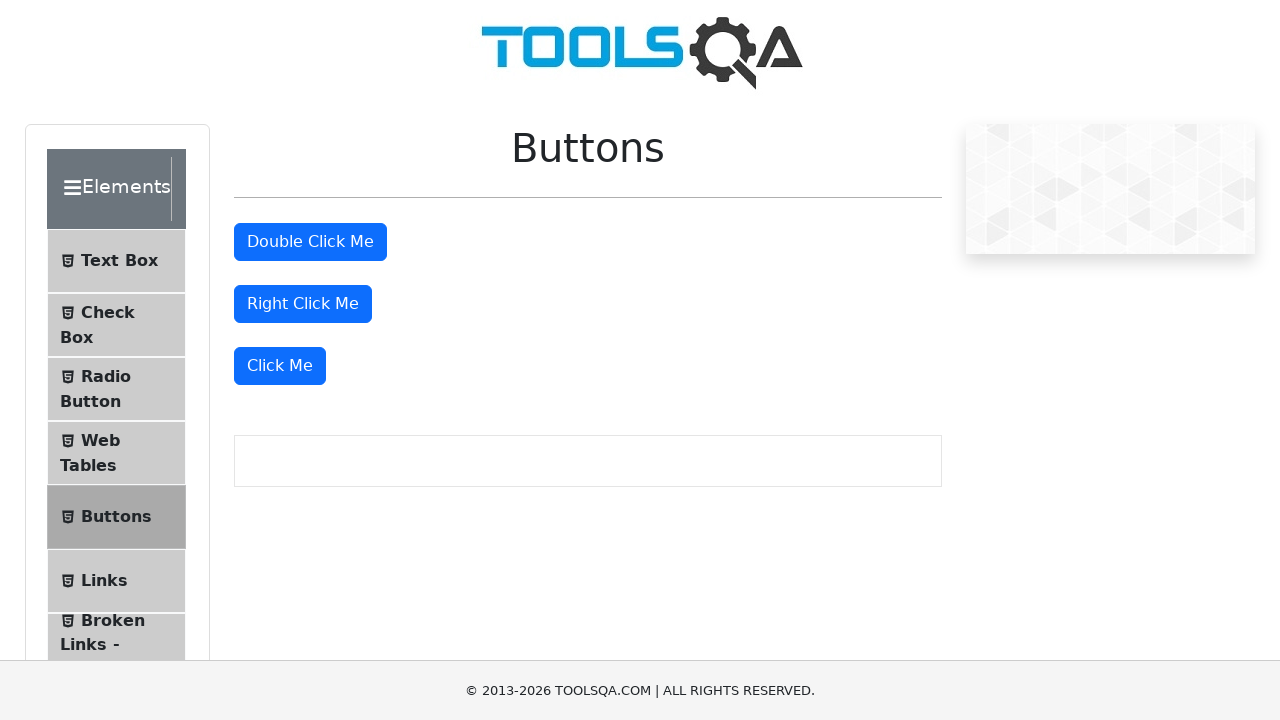

Located the right-click button element
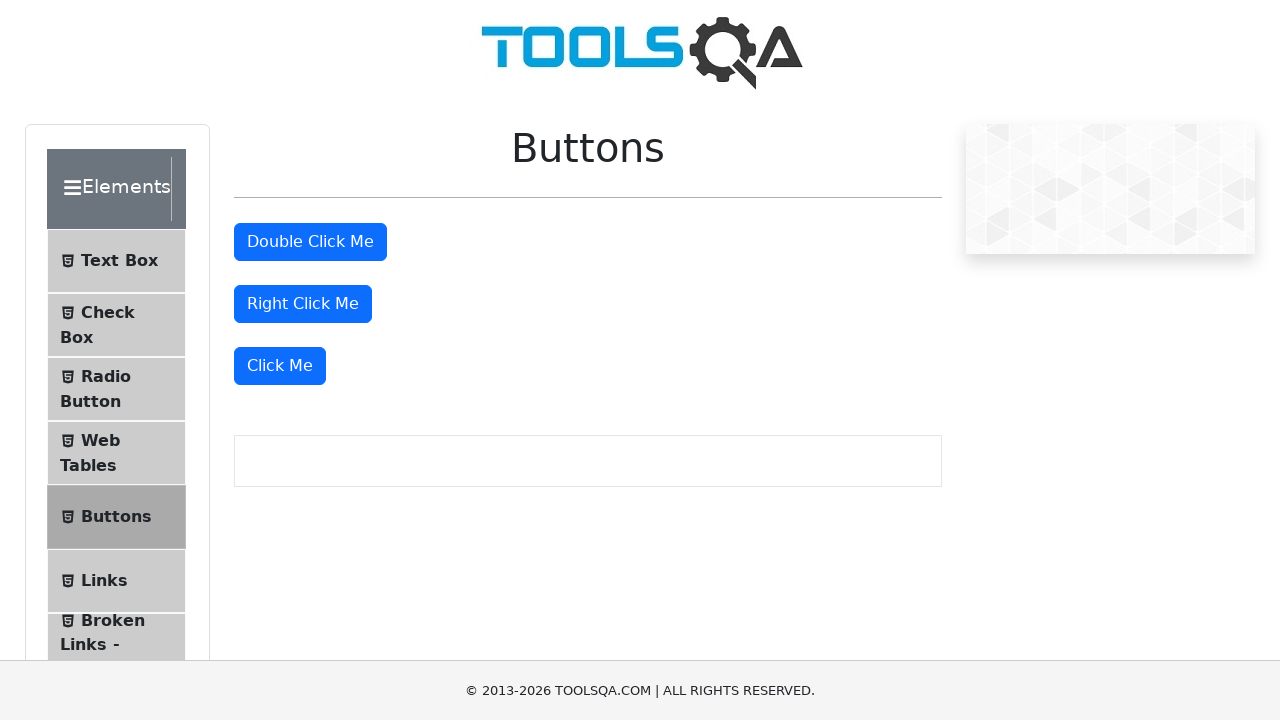

Performed double-click action on the right-click button at (303, 304) on #rightClickBtn
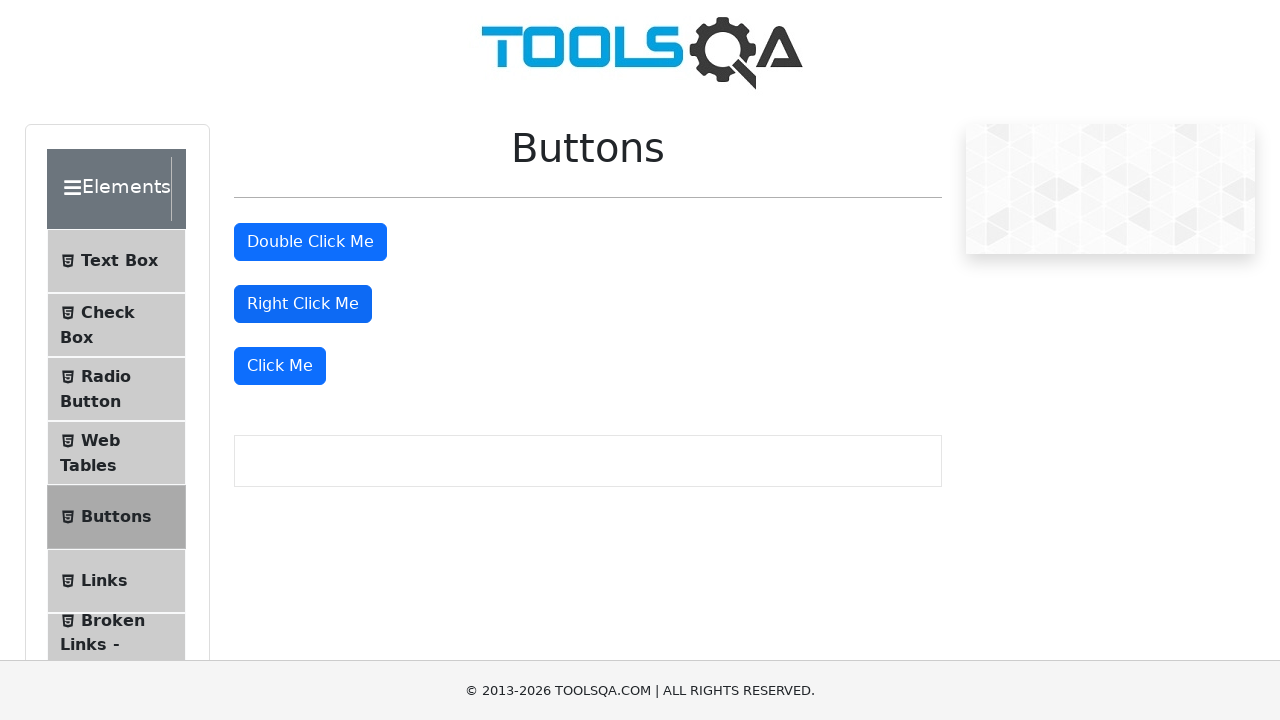

Waited 2 seconds to observe the result
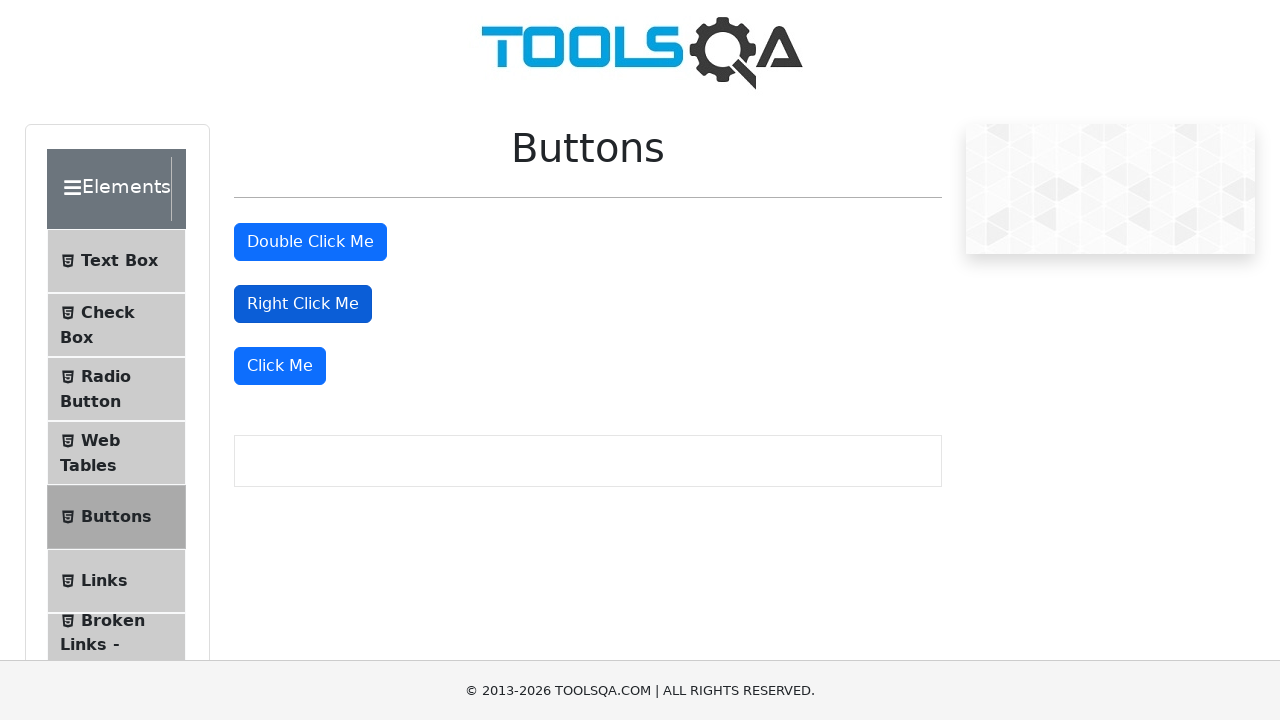

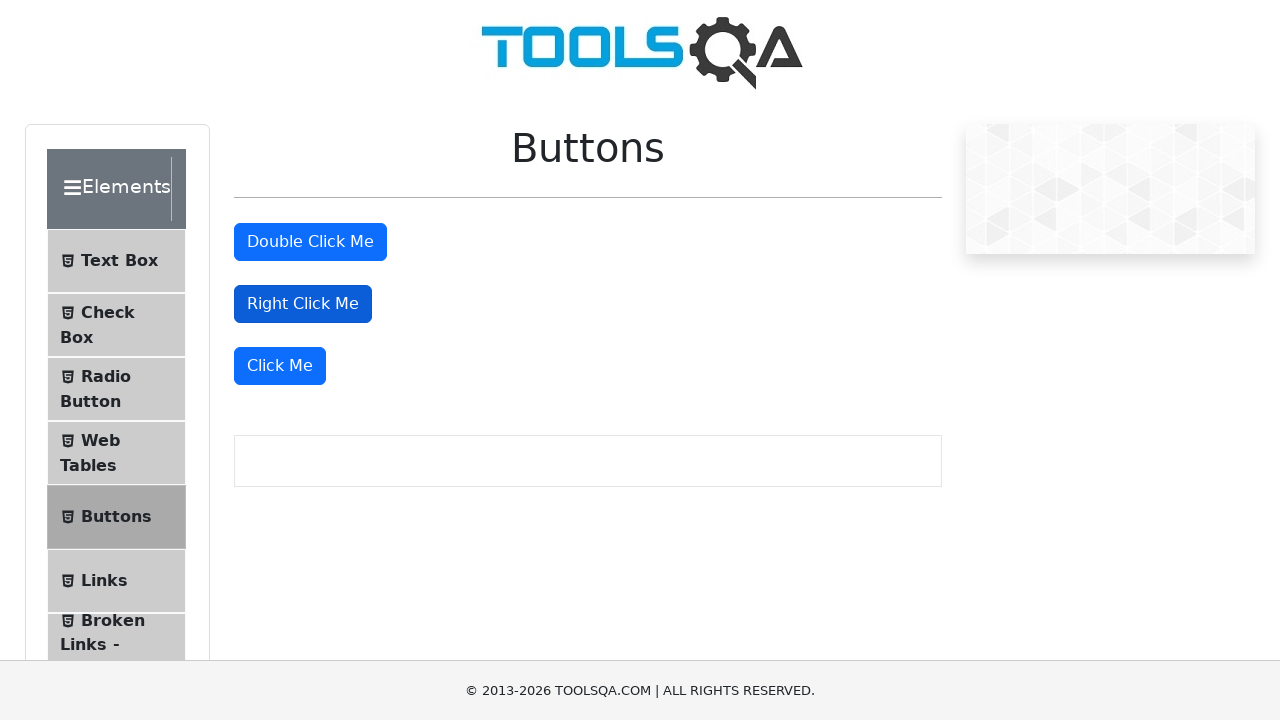